Tests interaction with HTML table elements by locating rows, columns, and specific cells, and searching for specific data within the table

Starting URL: https://testautomationpractice.blogspot.com/

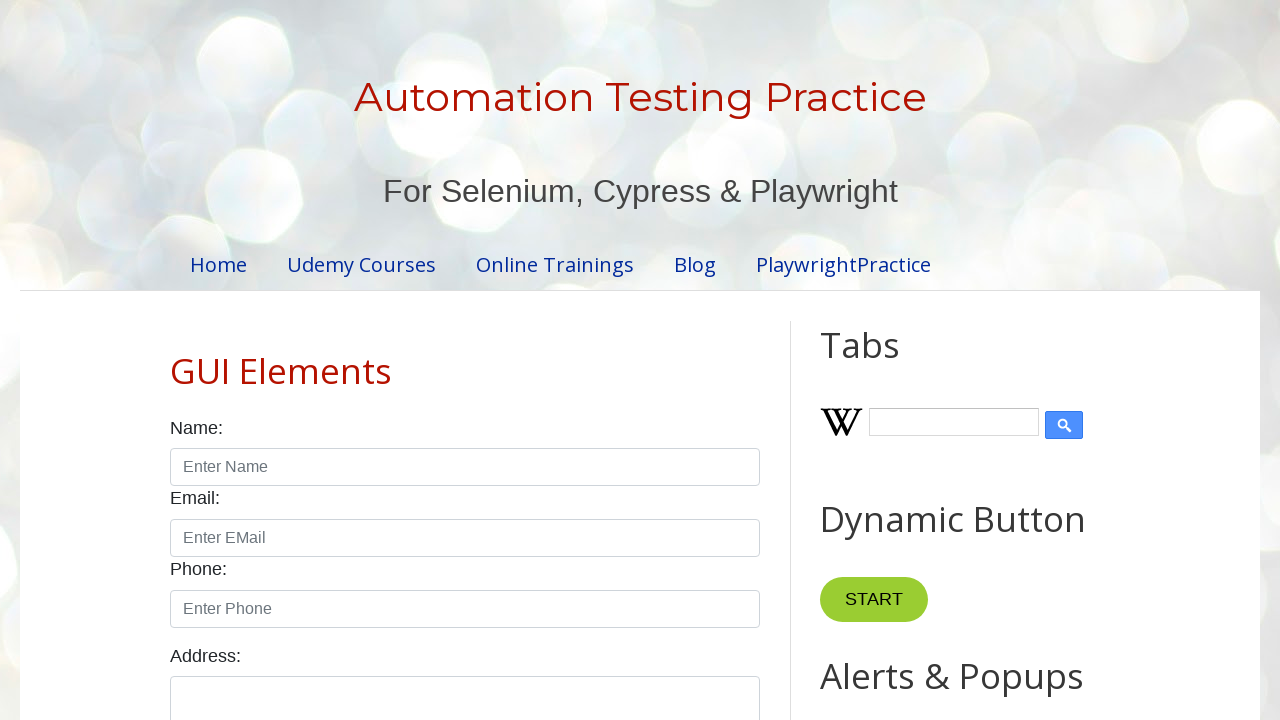

Set viewport size to 1920x1080 for better visibility
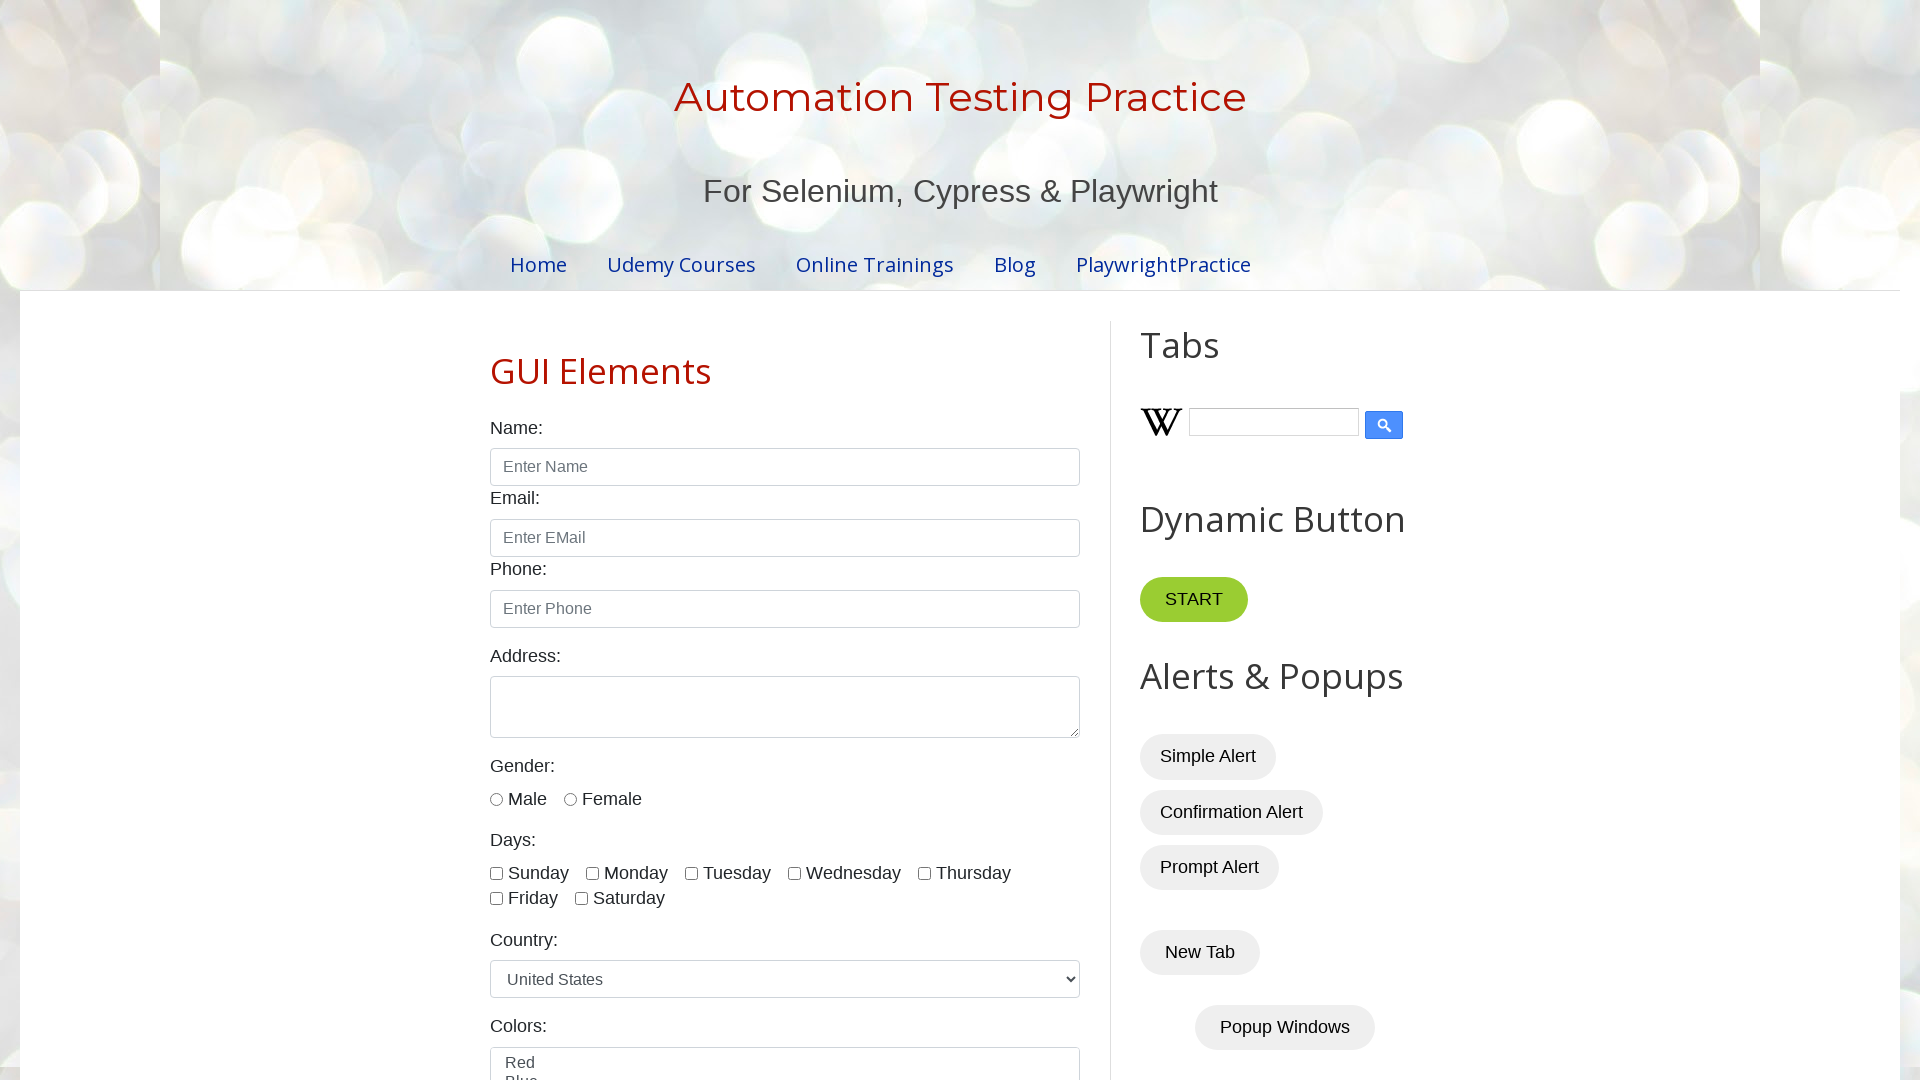

Waited for BookTable to be present on the page
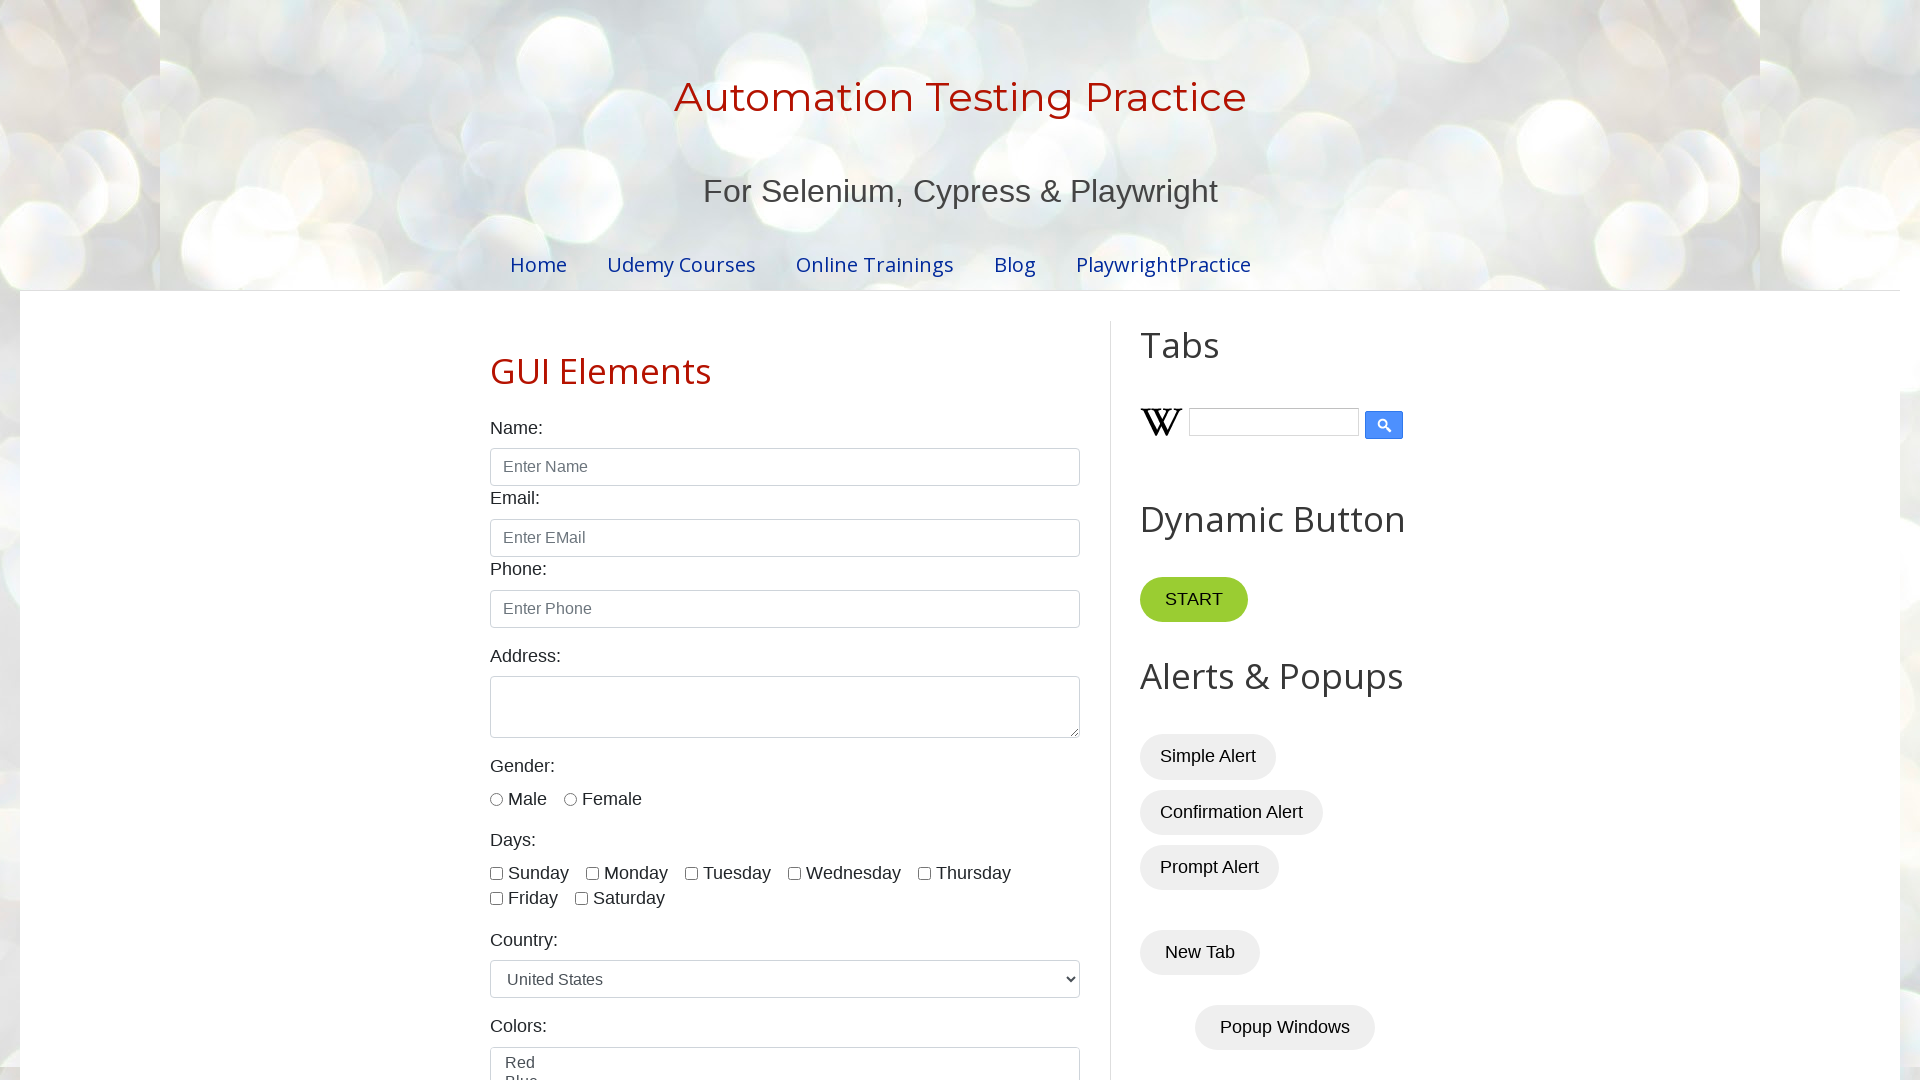

Located all table rows - found 7 rows
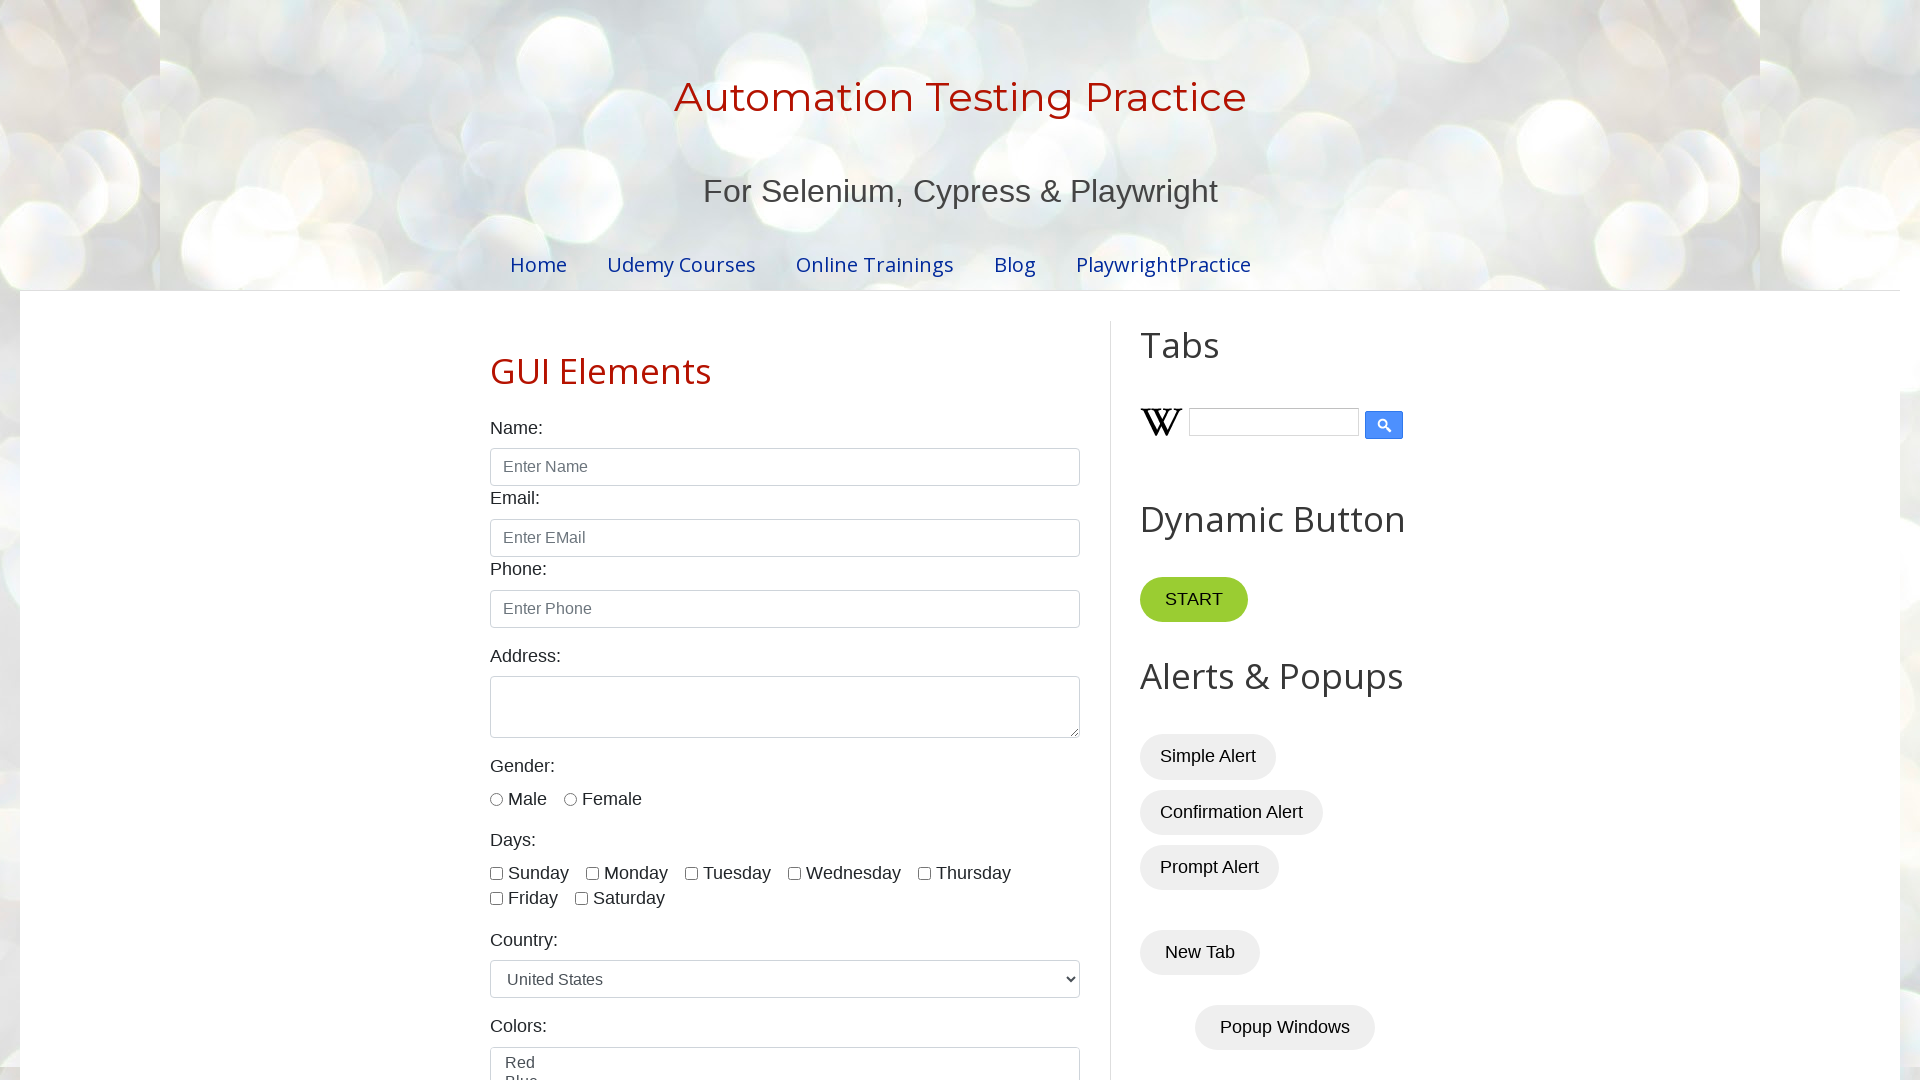

Located all table column headers - found 4 columns
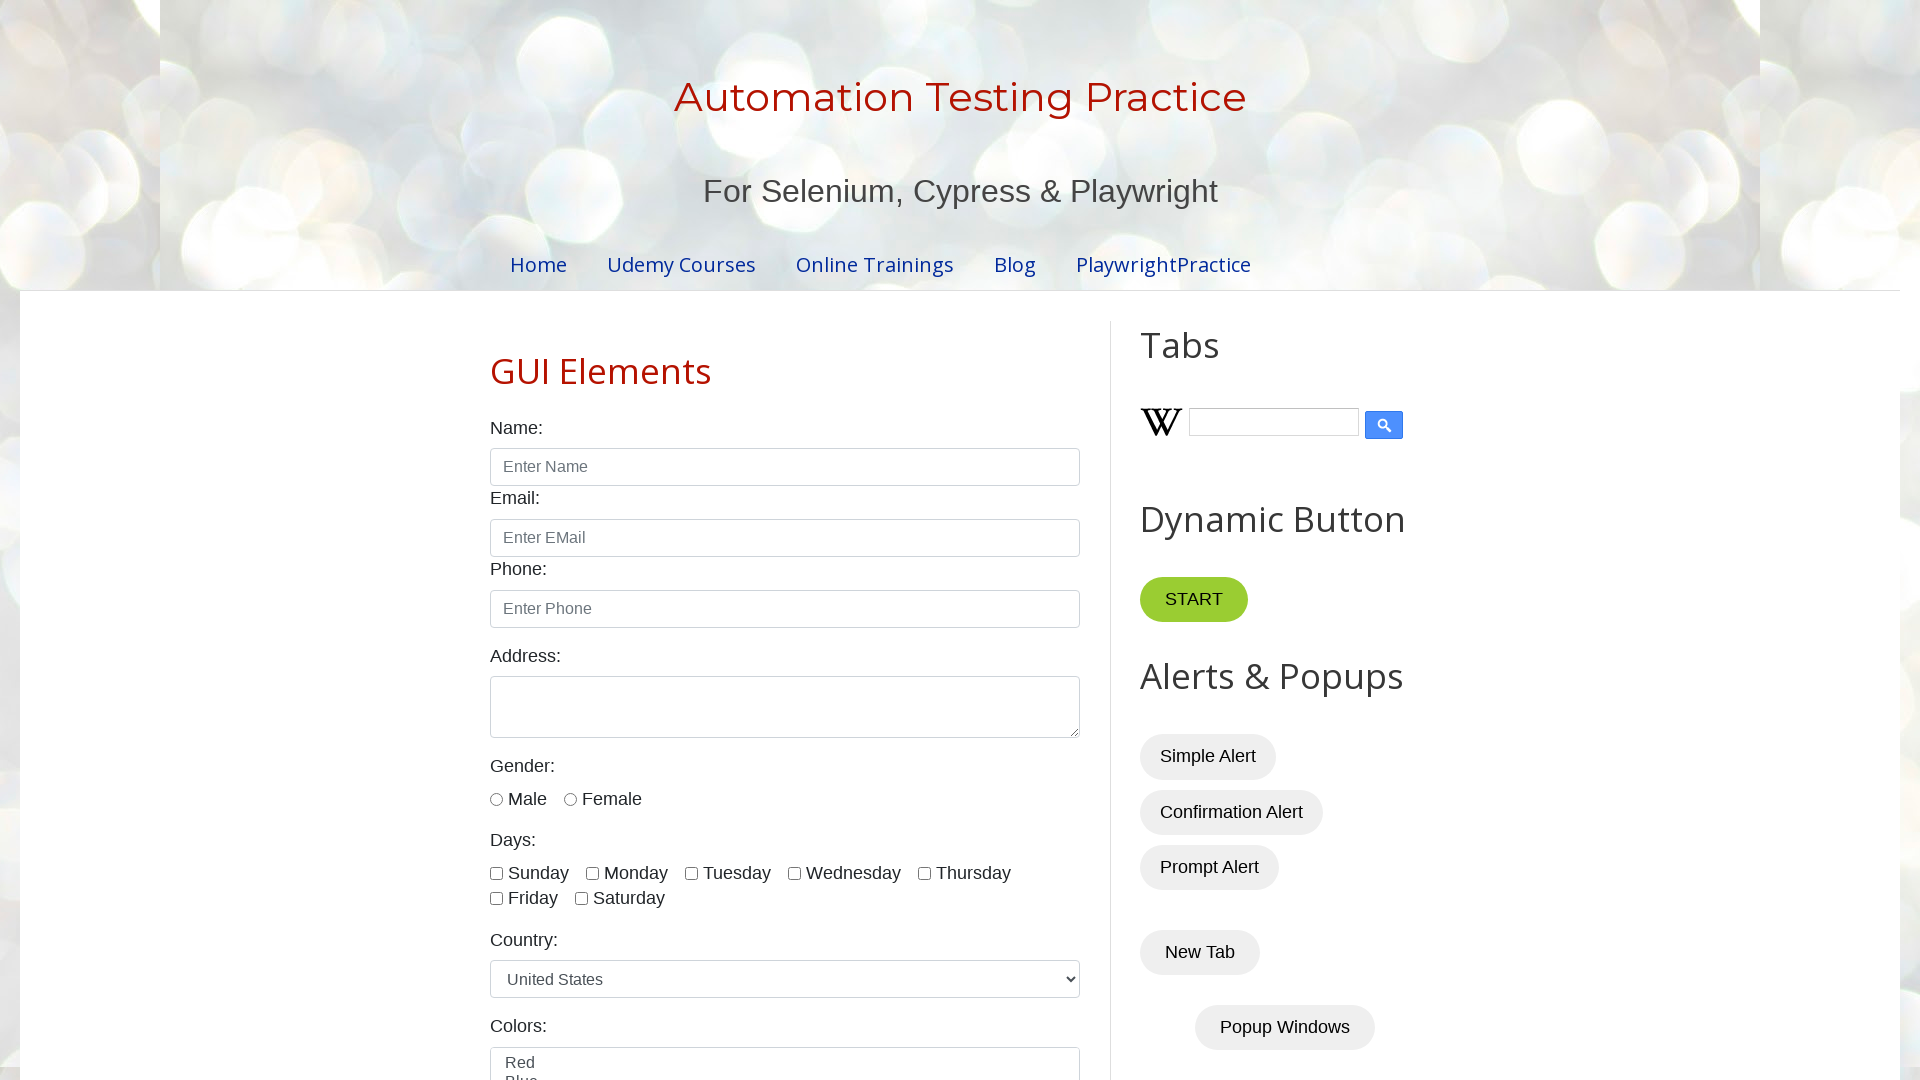

Located and waited for specific cell at row 5, column 1
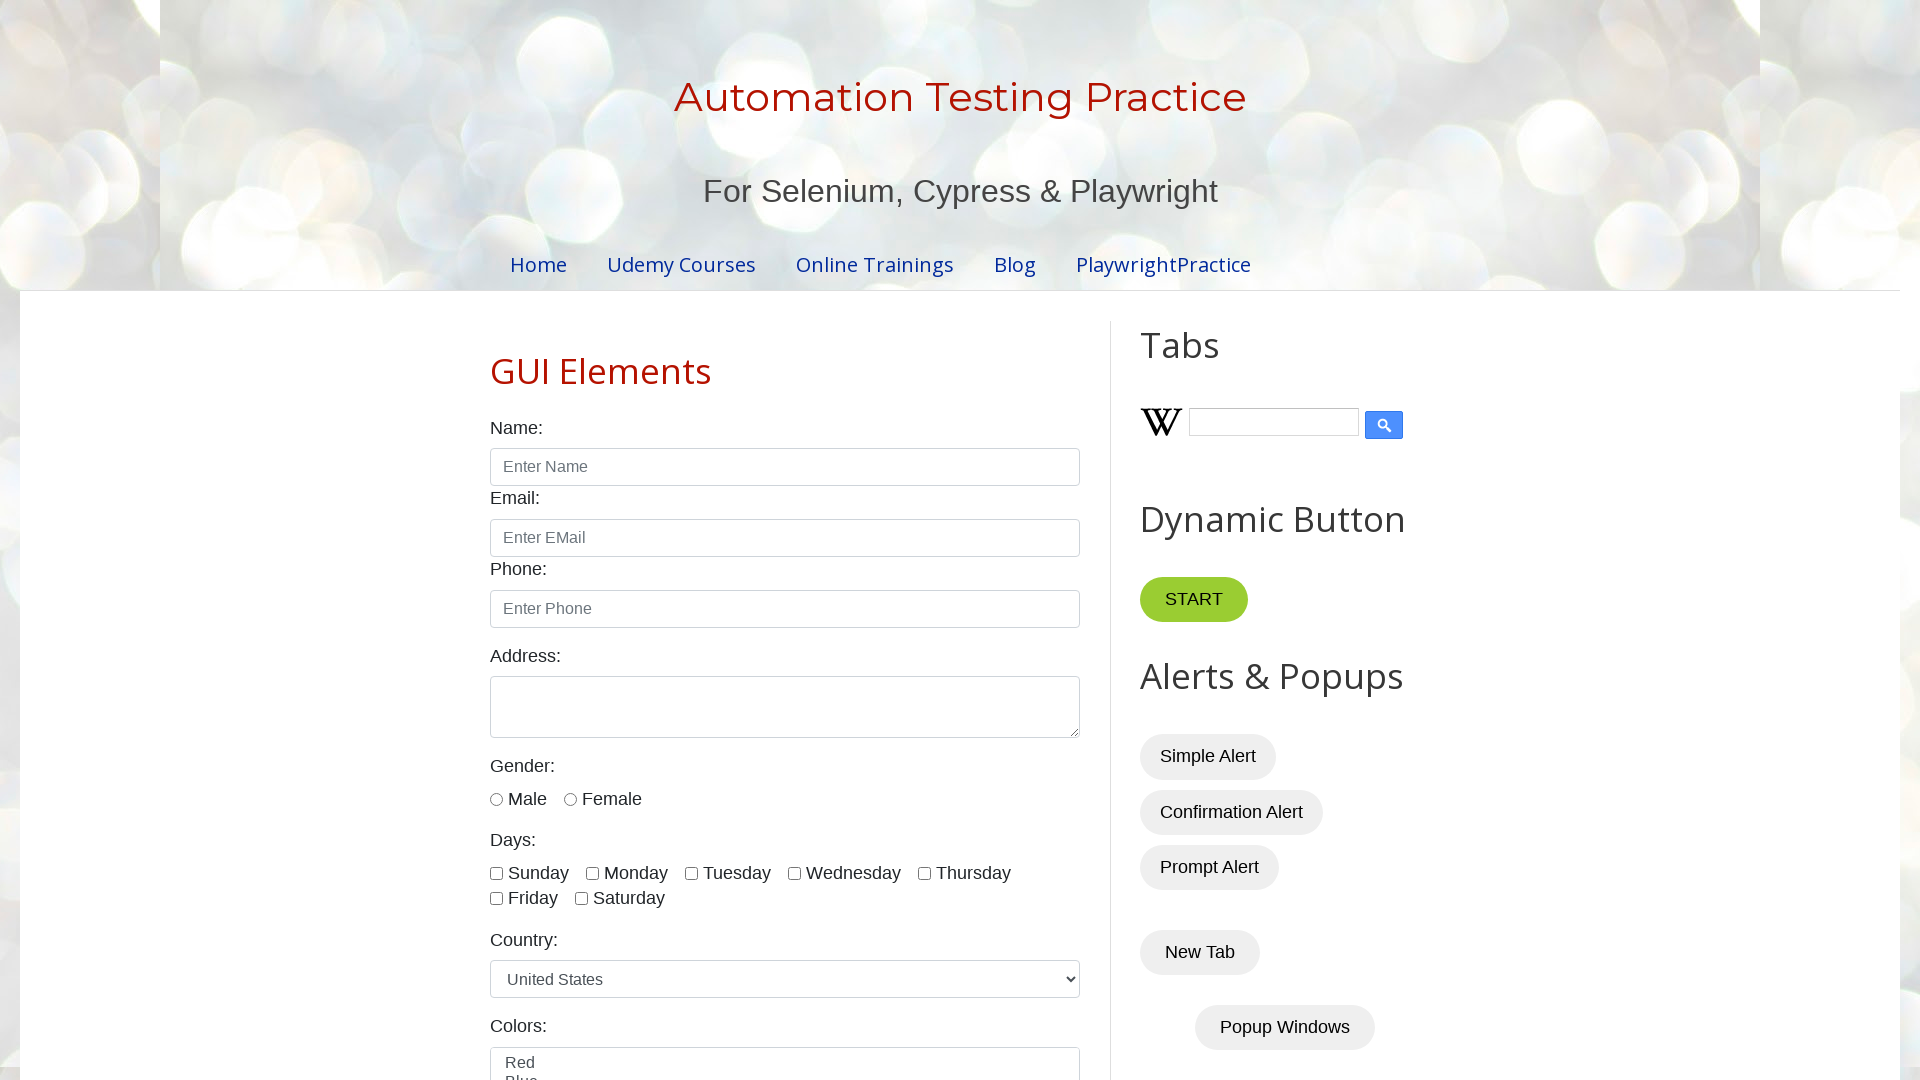

Verified all cells are accessible by iterating through 6 rows and 4 columns
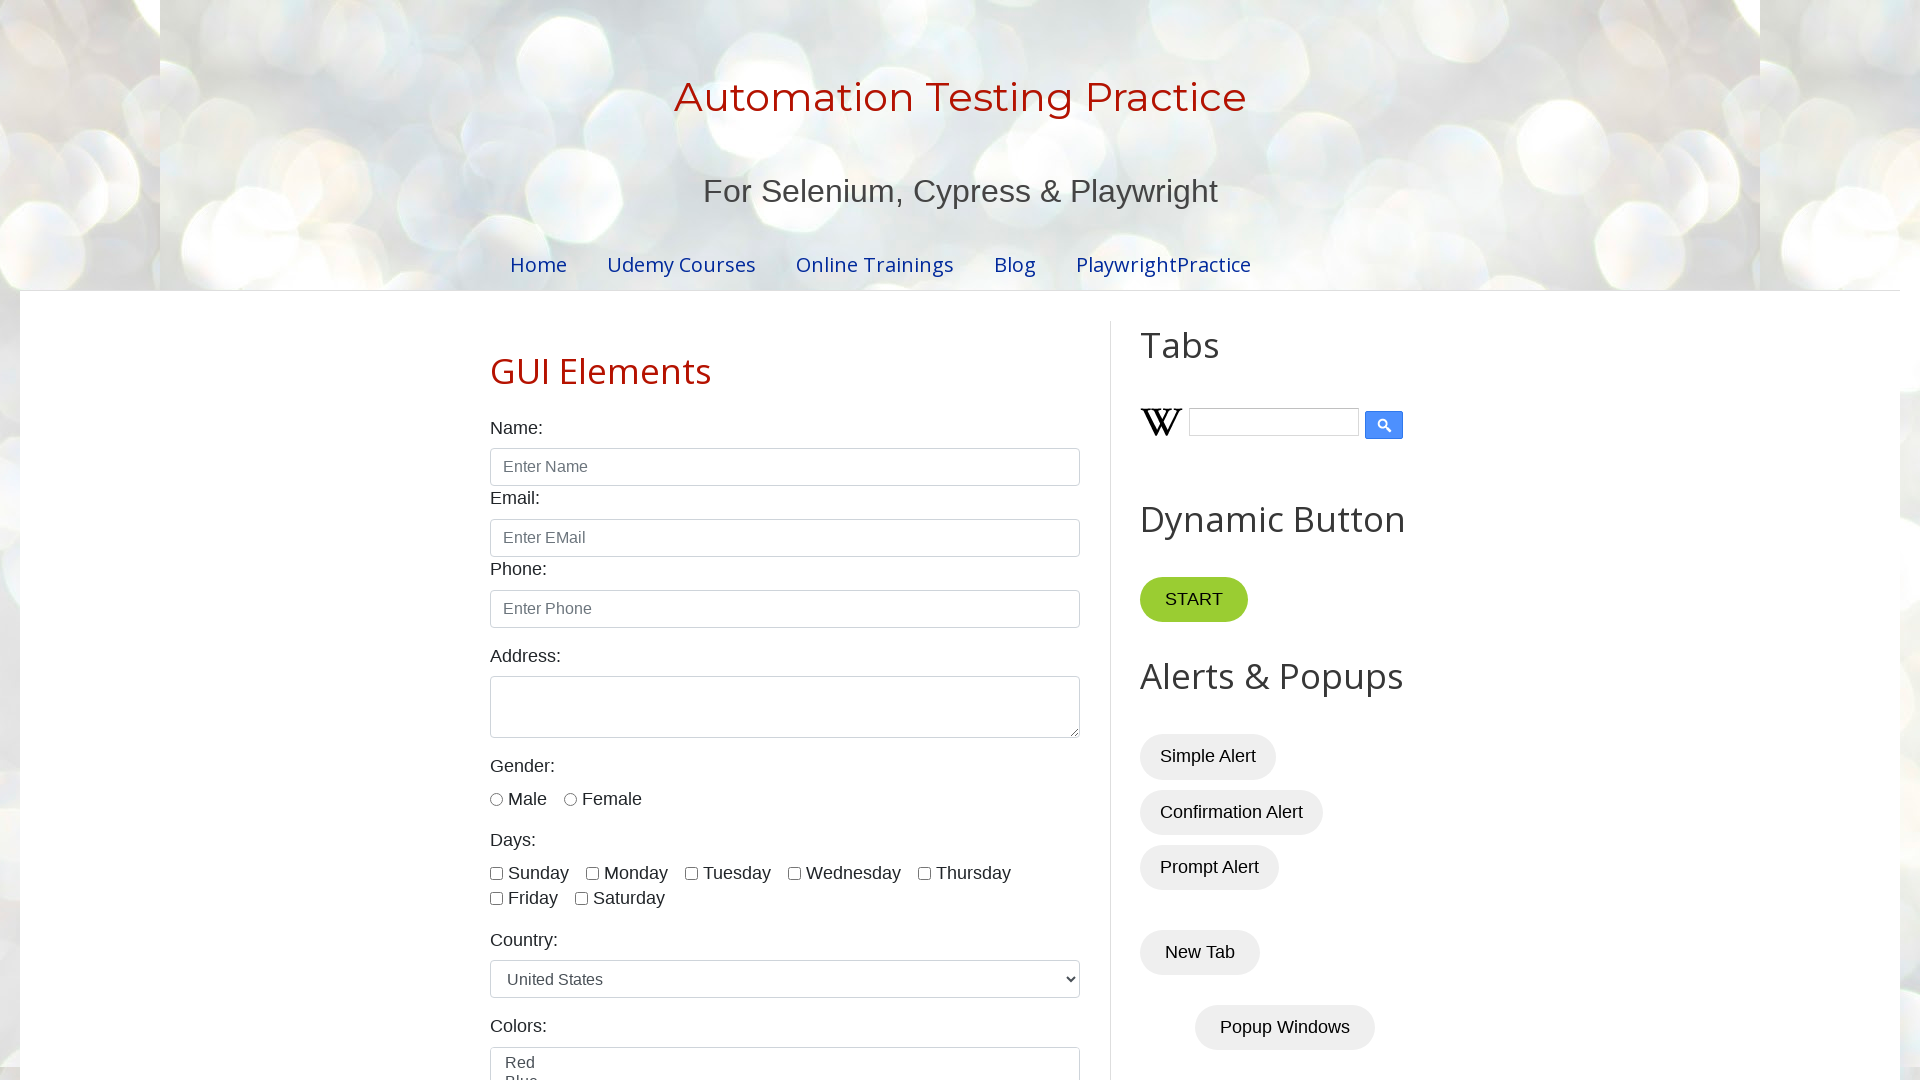

Found and accessed all cells in row 3 with author 'Mukesh'
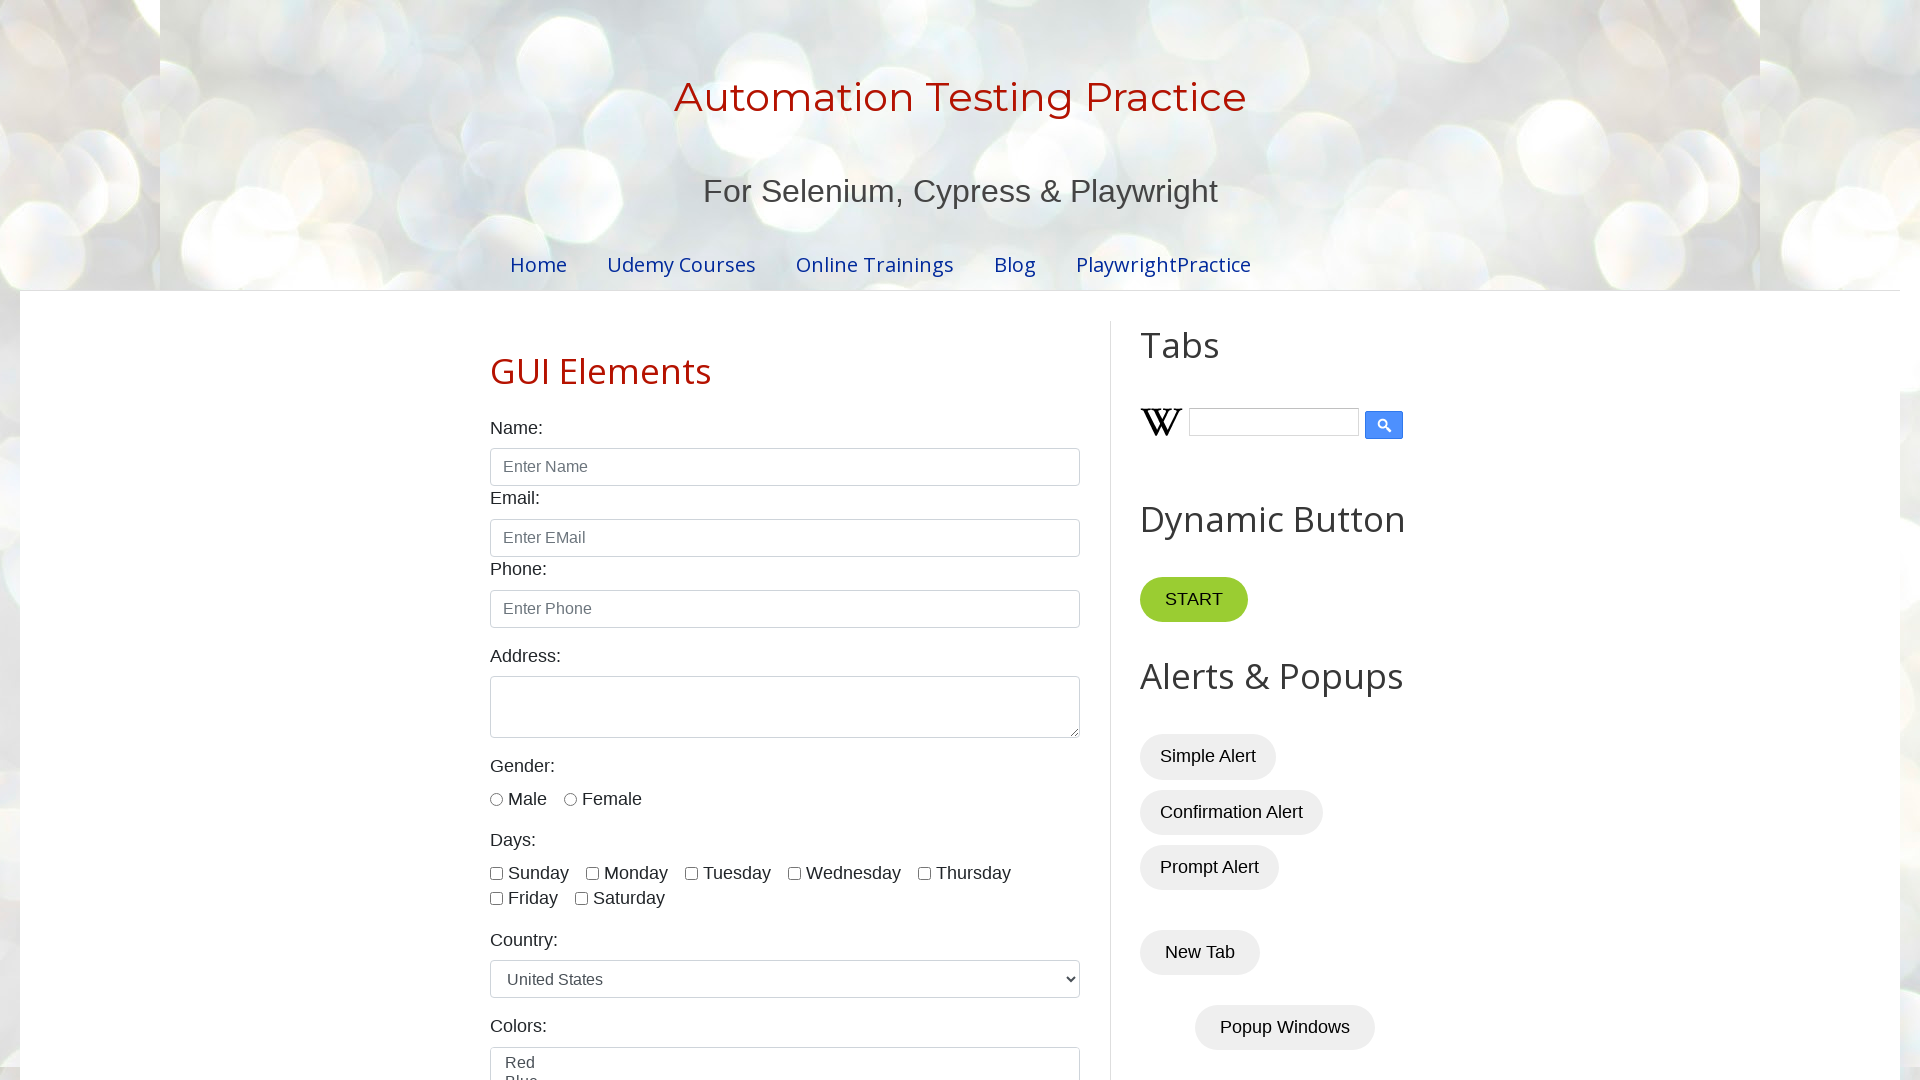

Found and accessed all cells in row 5 with author 'Mukesh'
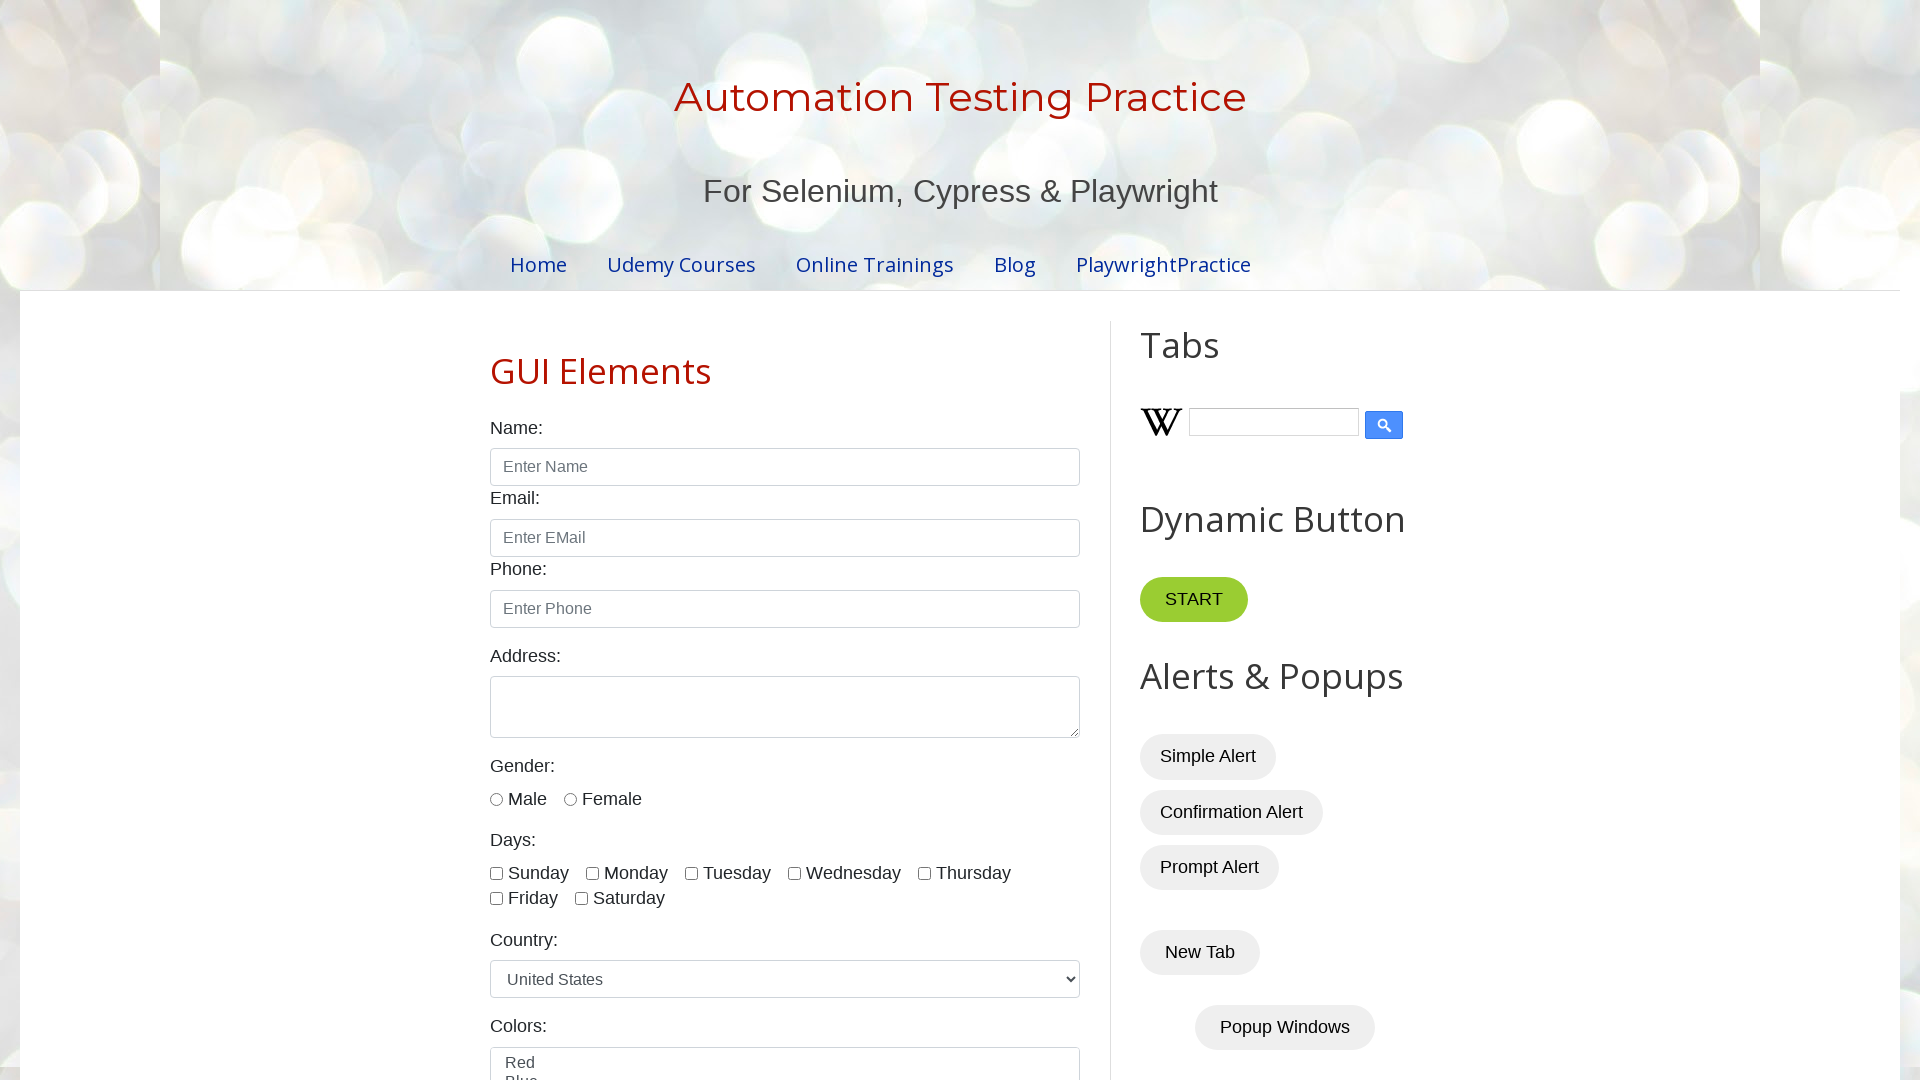

Found row 2 with author 'Amit' and waited for book name cell
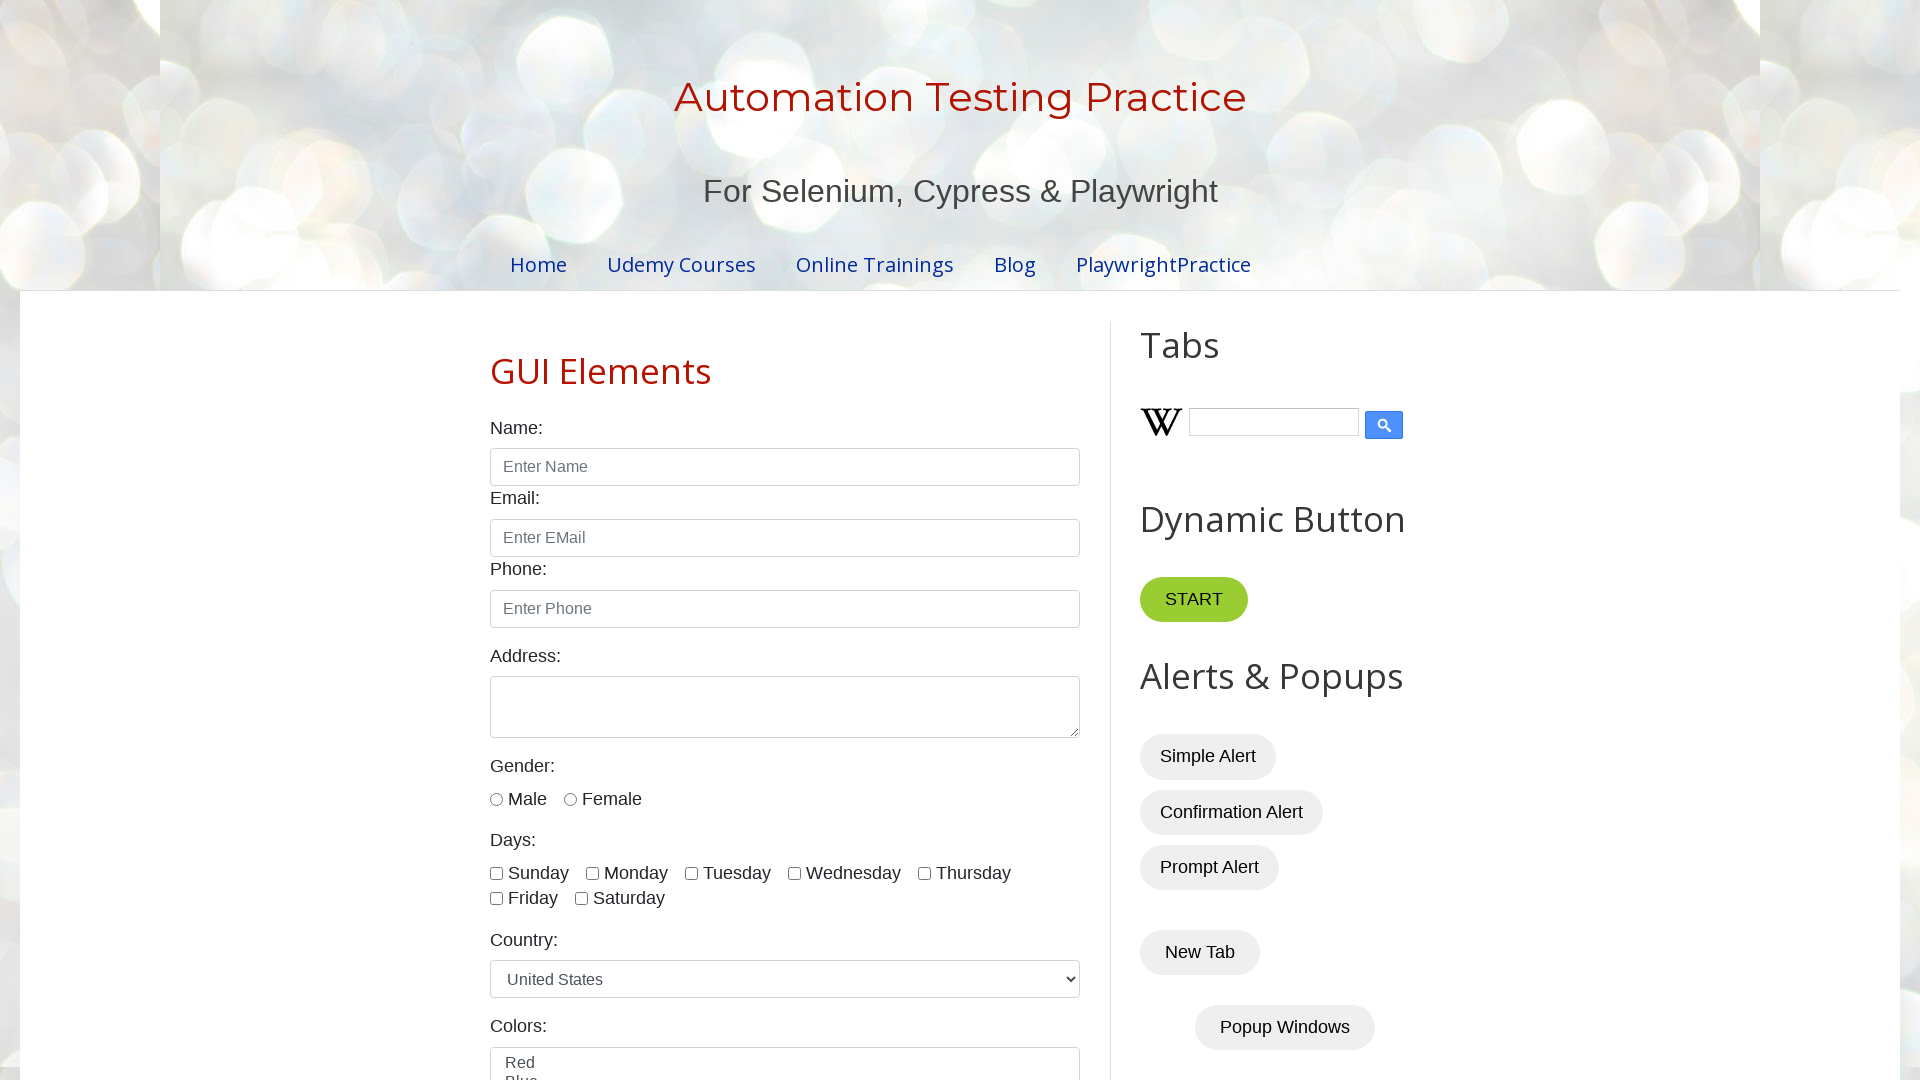

Waited for price cell in row 2 with author 'Amit'
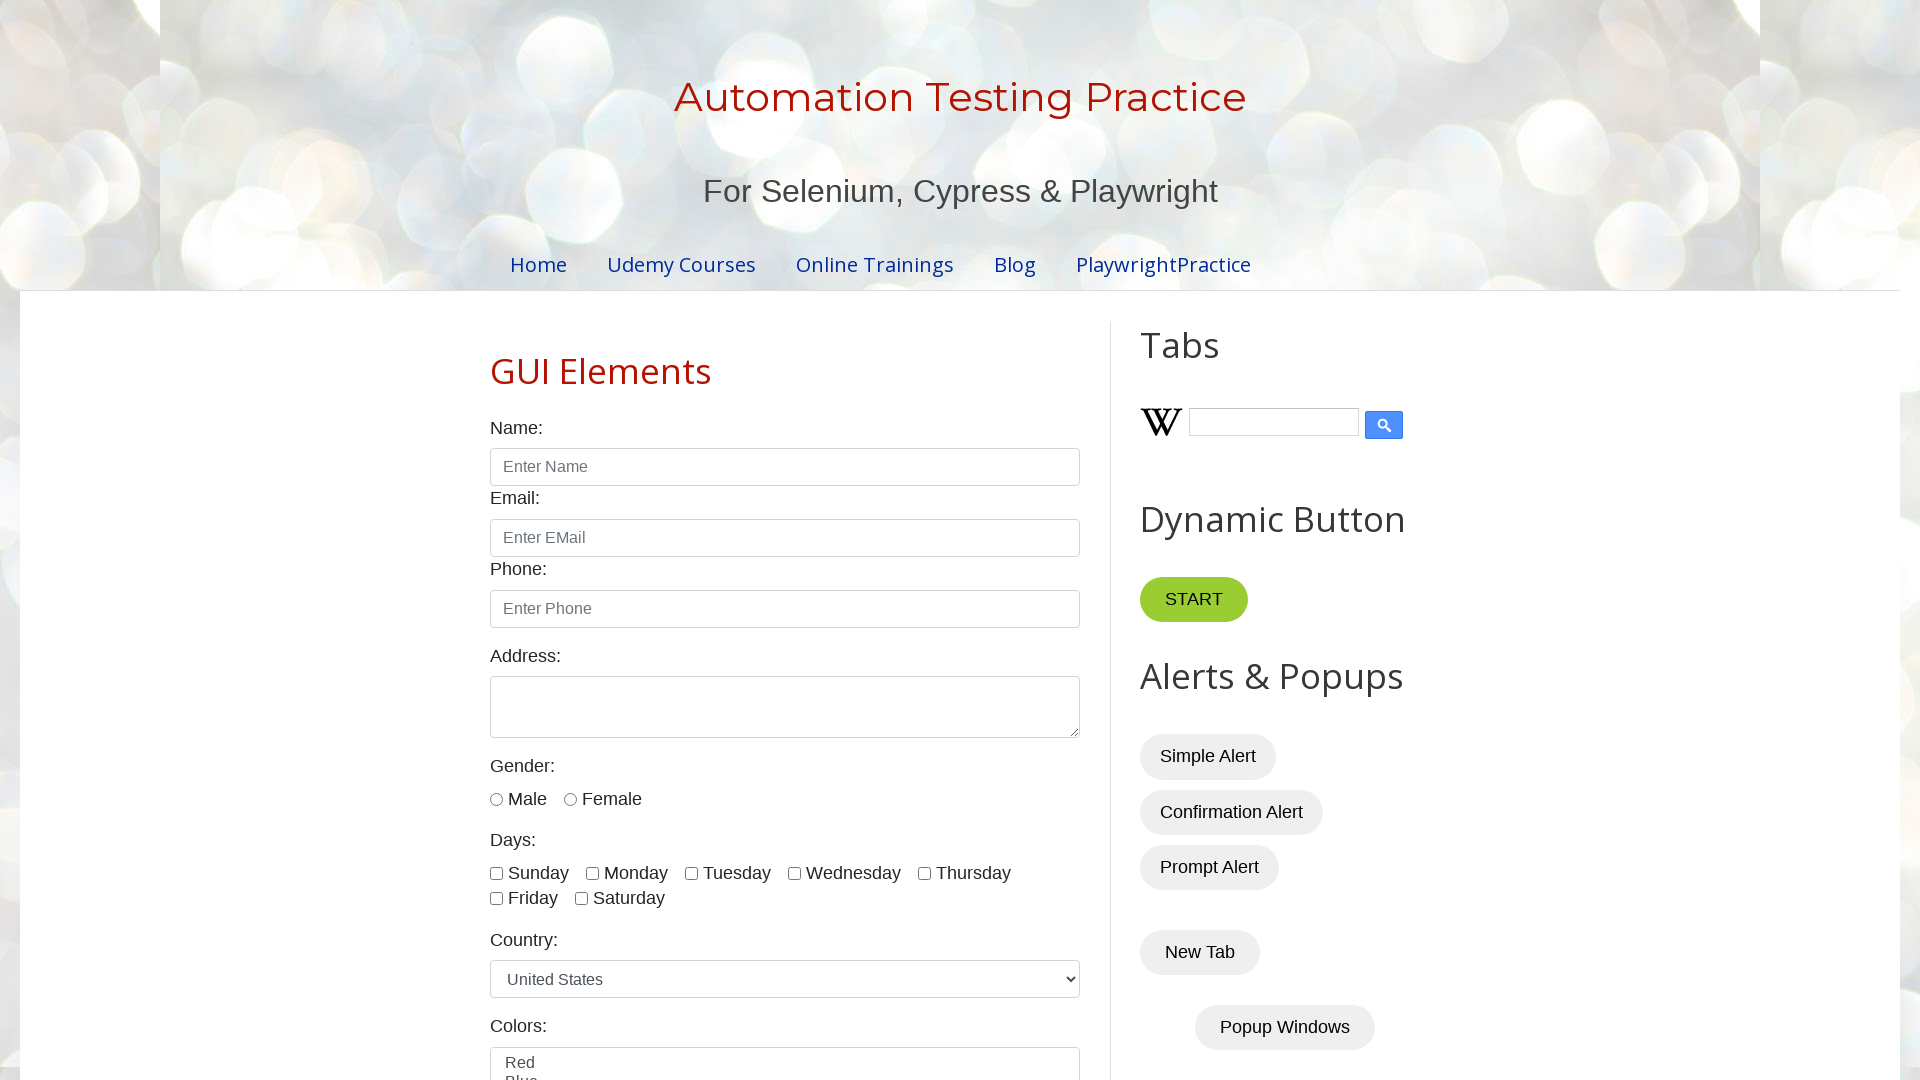

Found row 7 with author 'Amit' and waited for book name cell
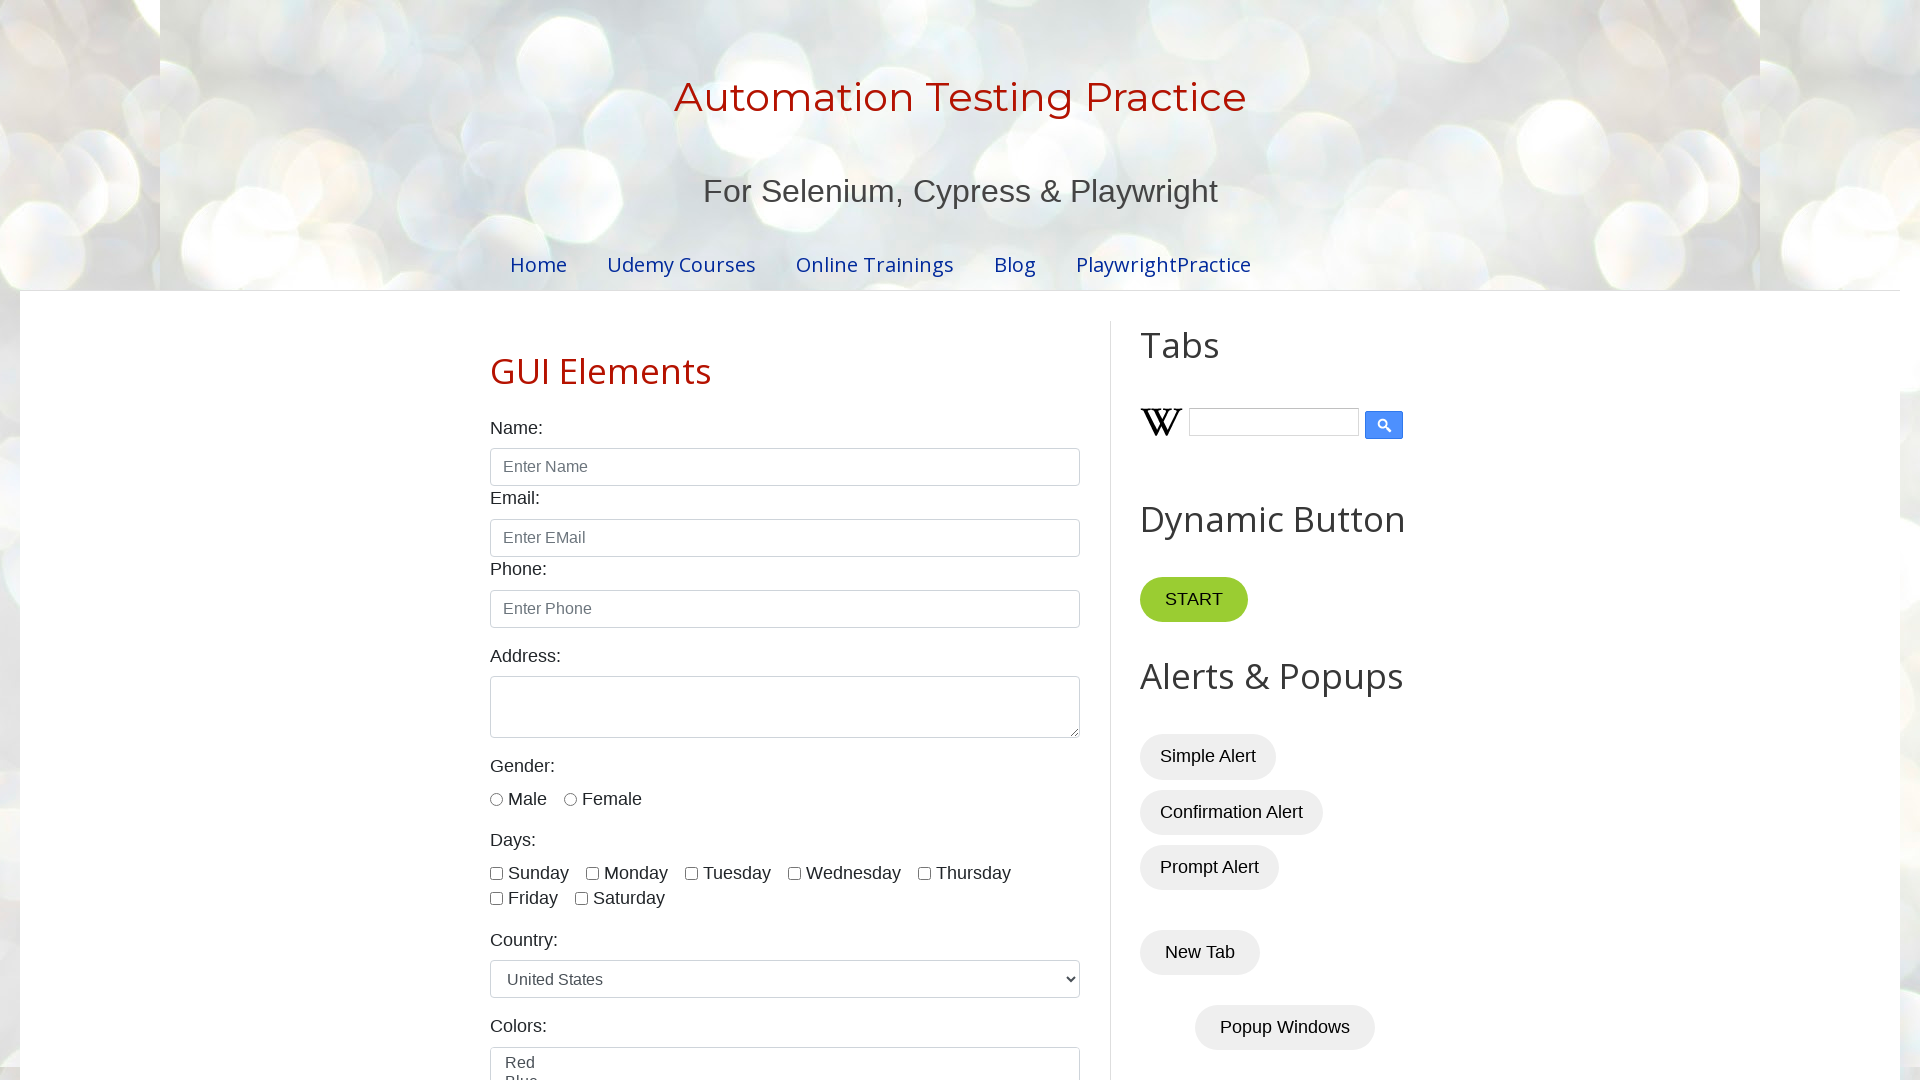

Waited for price cell in row 7 with author 'Amit'
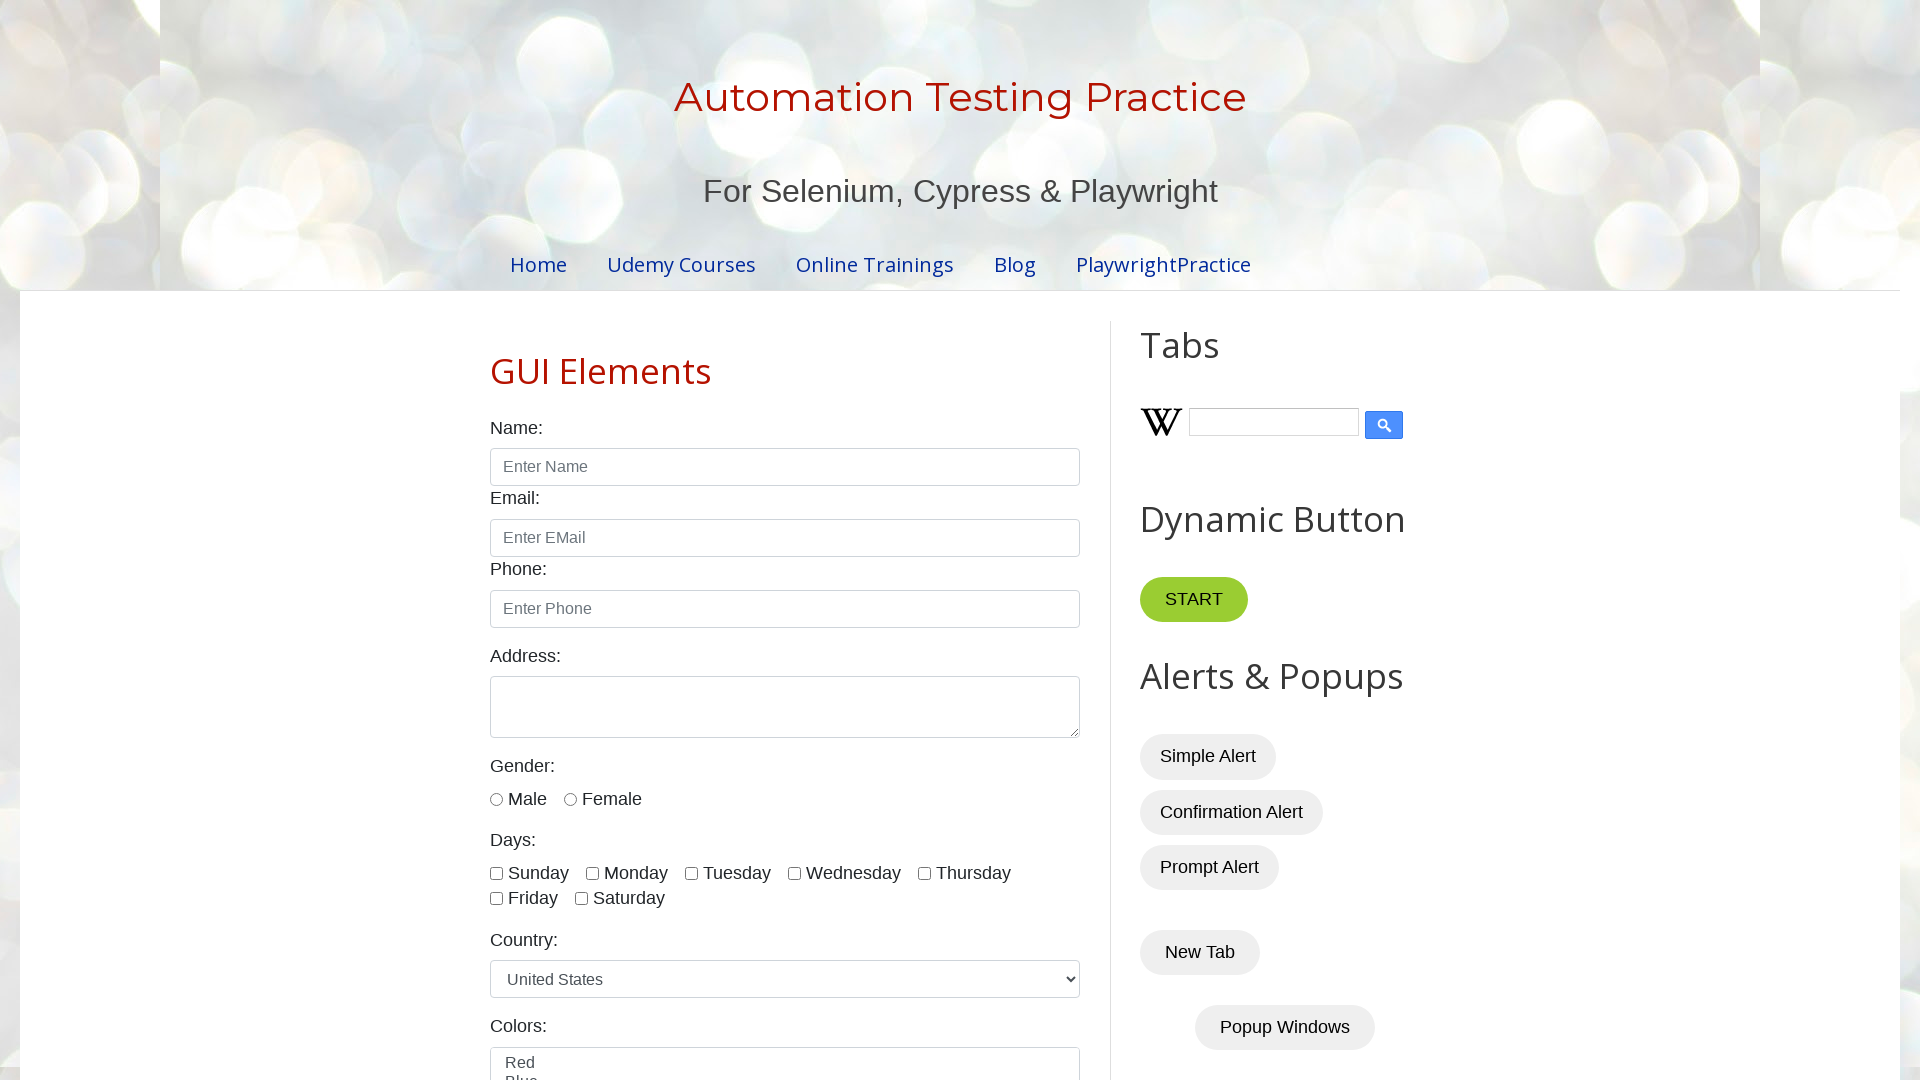

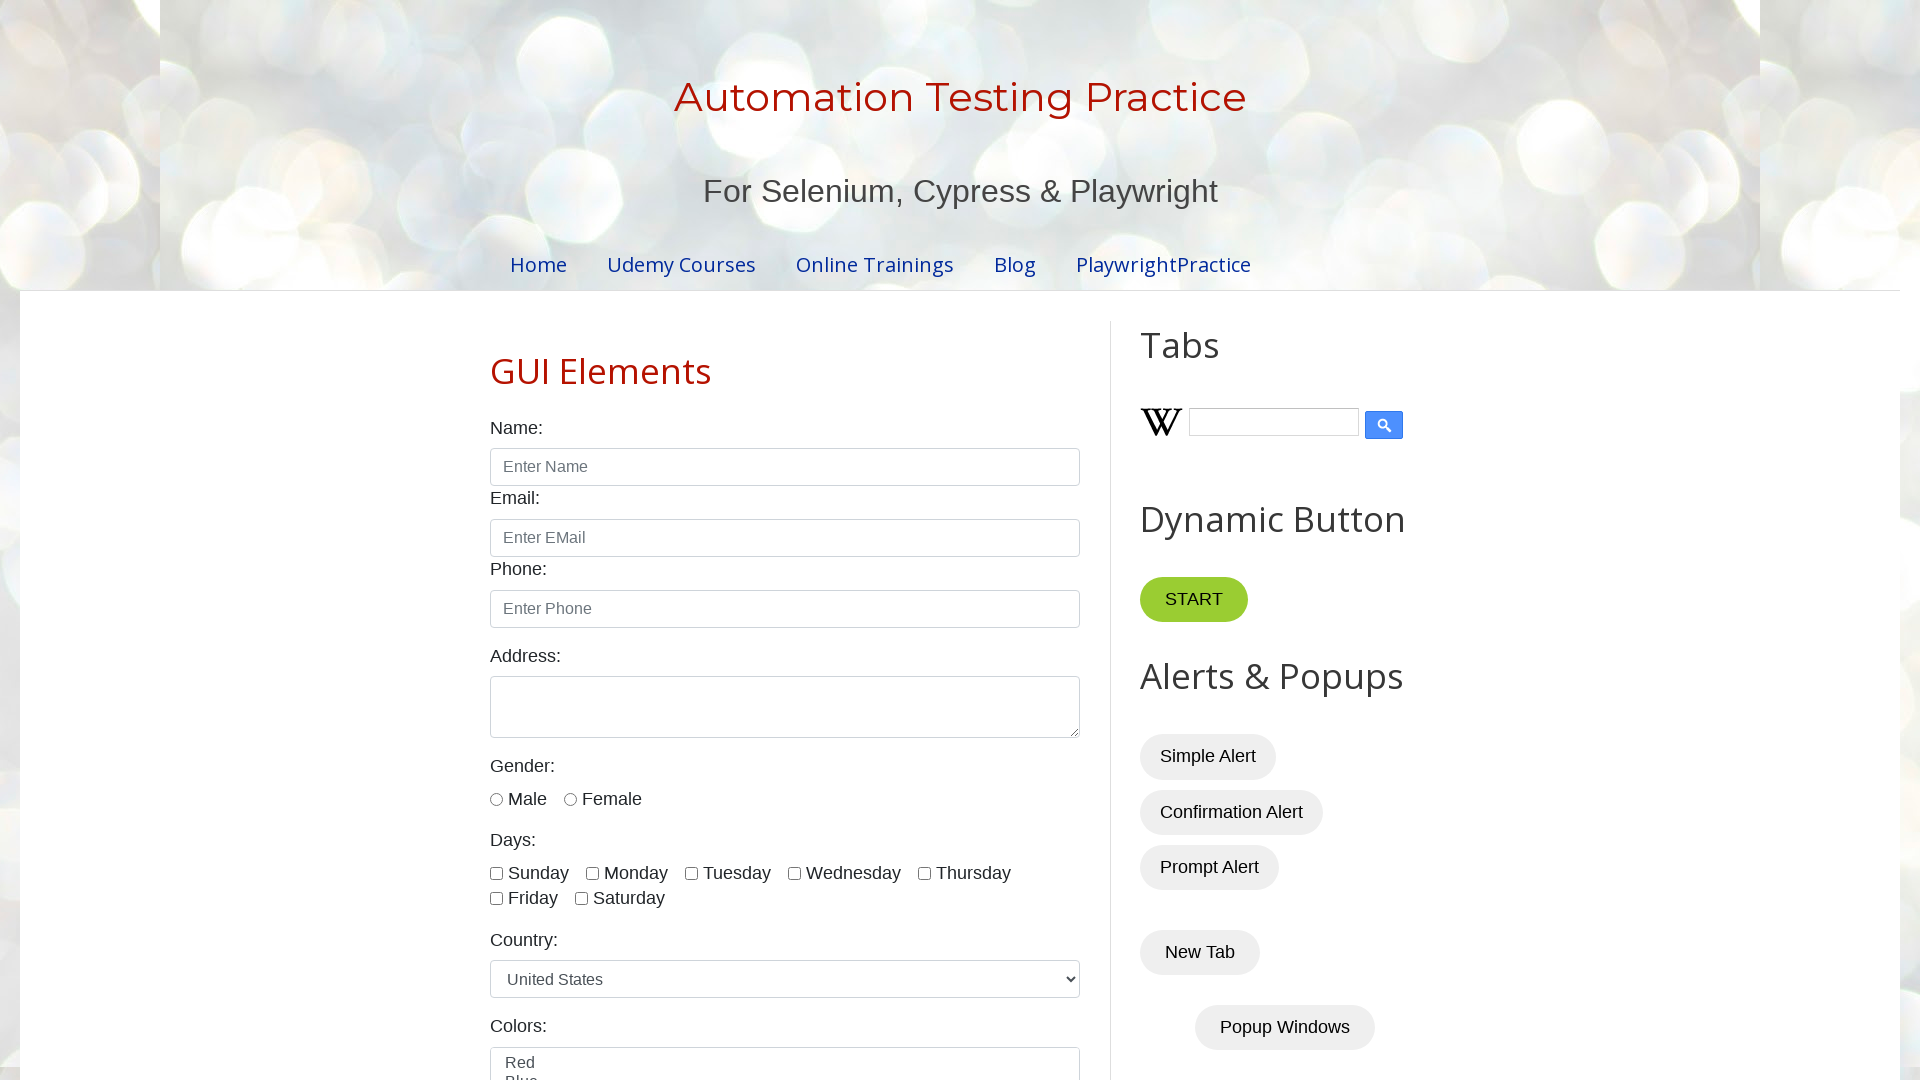